Tests dropdown selection by iterating through all options and clicking on the one with matching text "Option 1", then verifies the selection was successful.

Starting URL: http://the-internet.herokuapp.com/dropdown

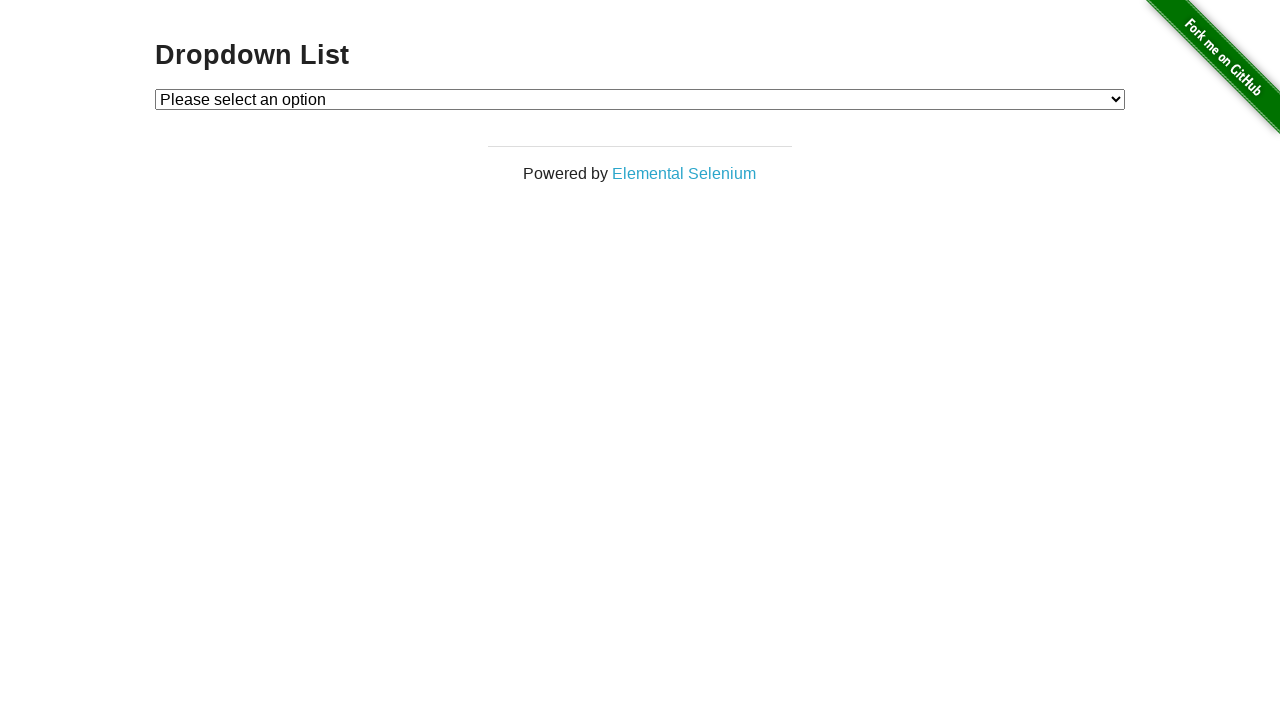

Waited for dropdown element to be present
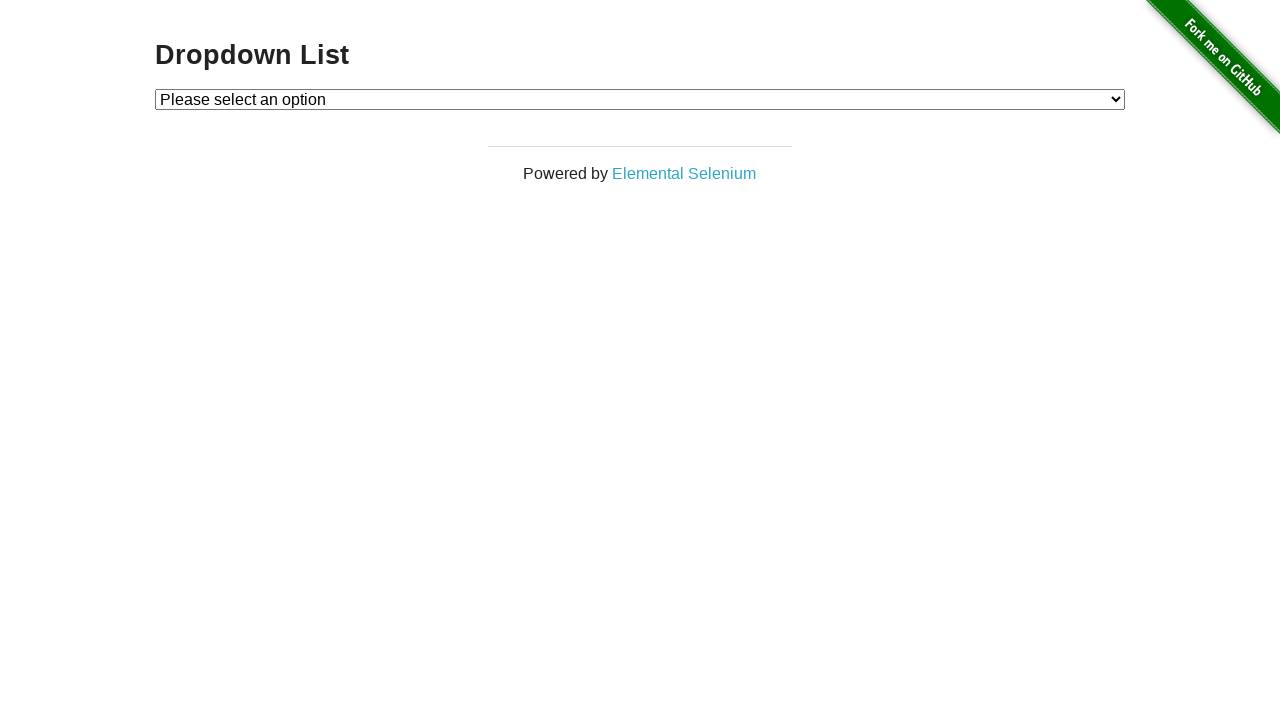

Selected 'Option 1' from dropdown by label on #dropdown
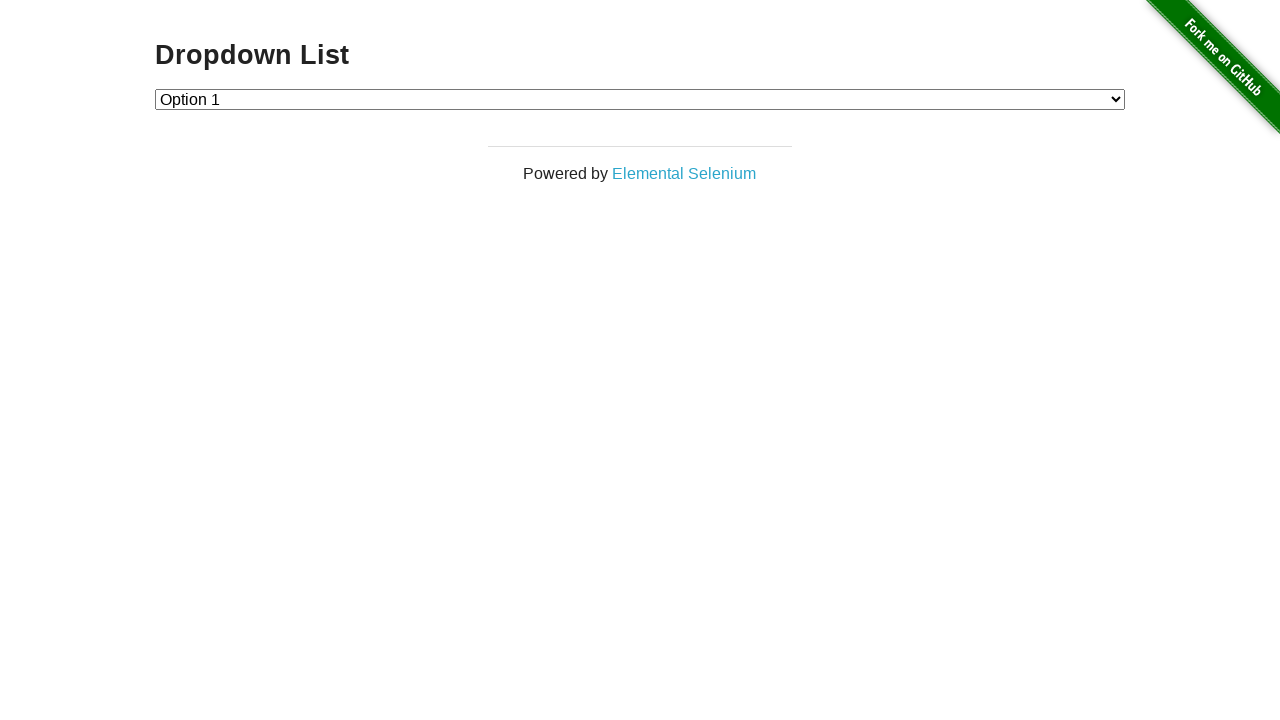

Retrieved selected dropdown value
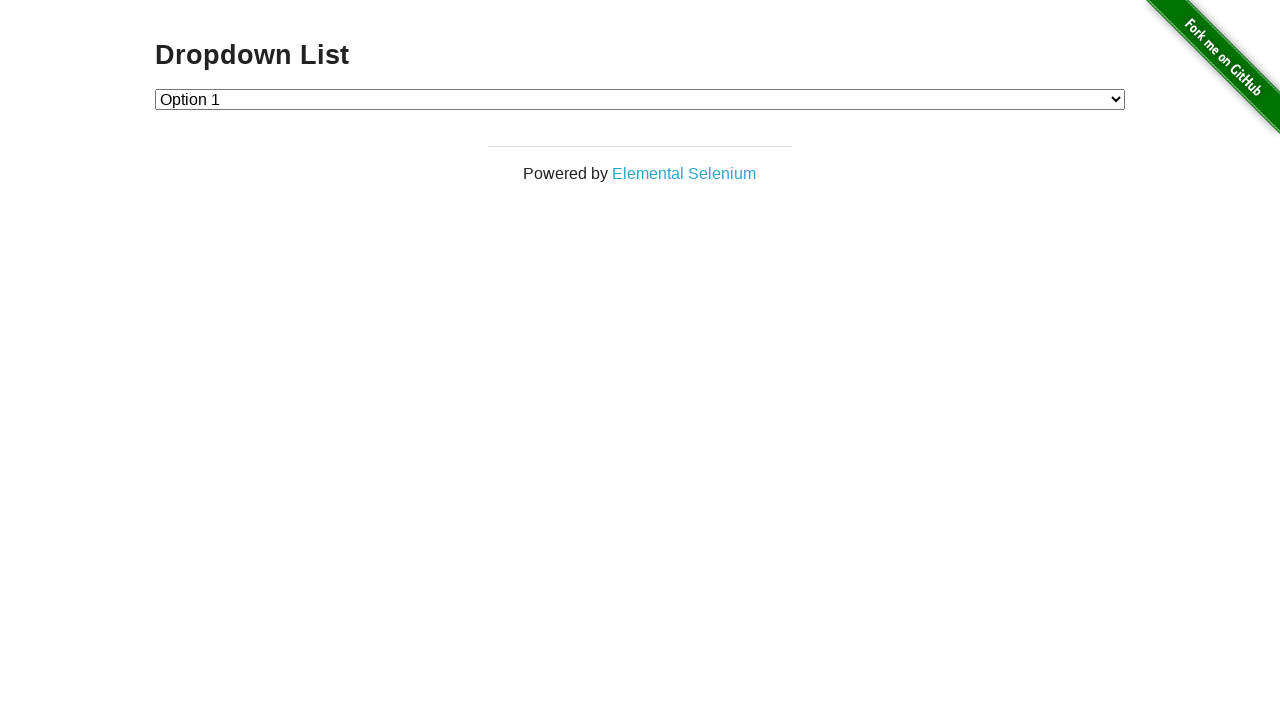

Verified dropdown selection is correct (value='1')
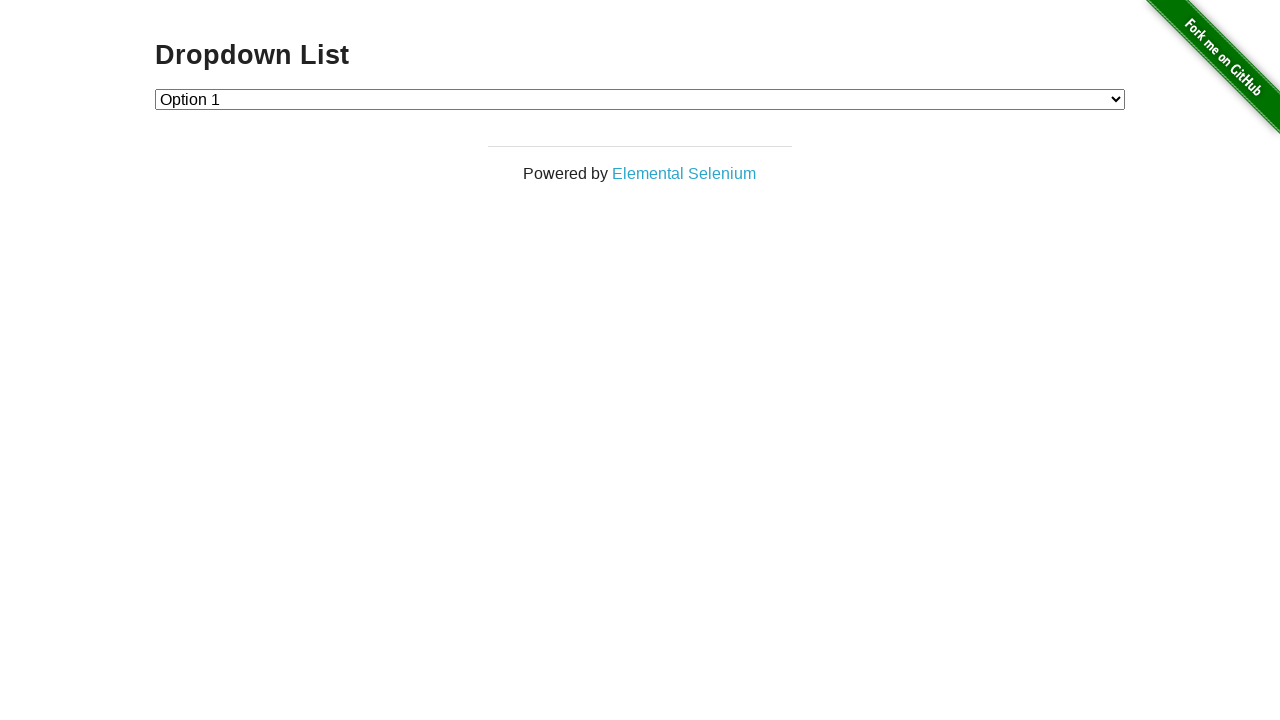

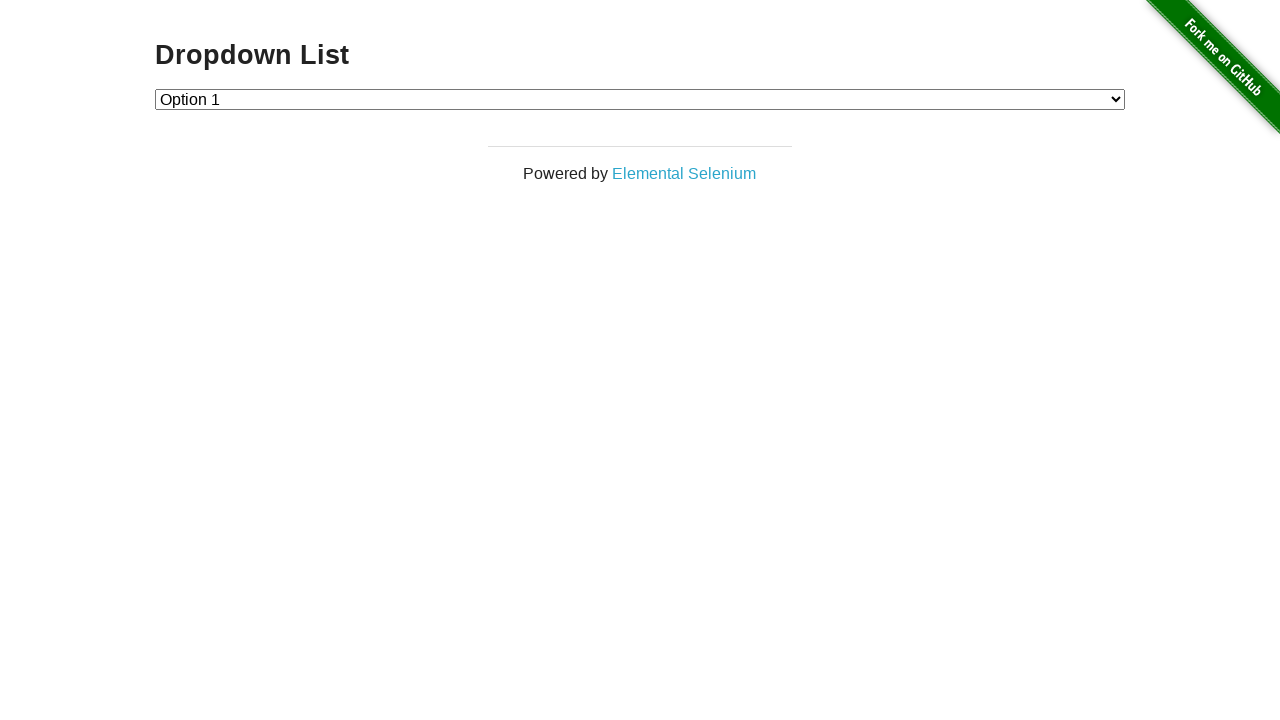